Tests the add-to-cart functionality on an e-commerce demo site by clicking the add to cart button for a product and verifying the cart panel appears with the correct item.

Starting URL: https://bstackdemo.com/

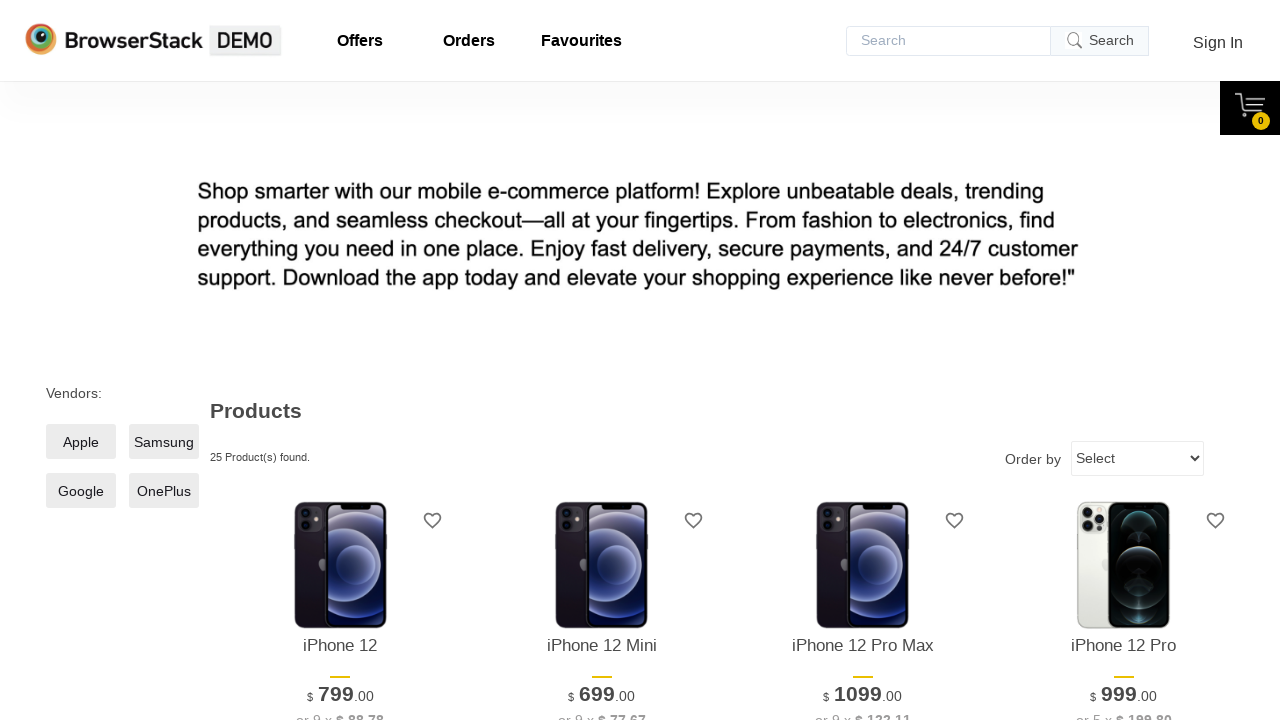

Page loaded and title verified to contain 'StackDemo'
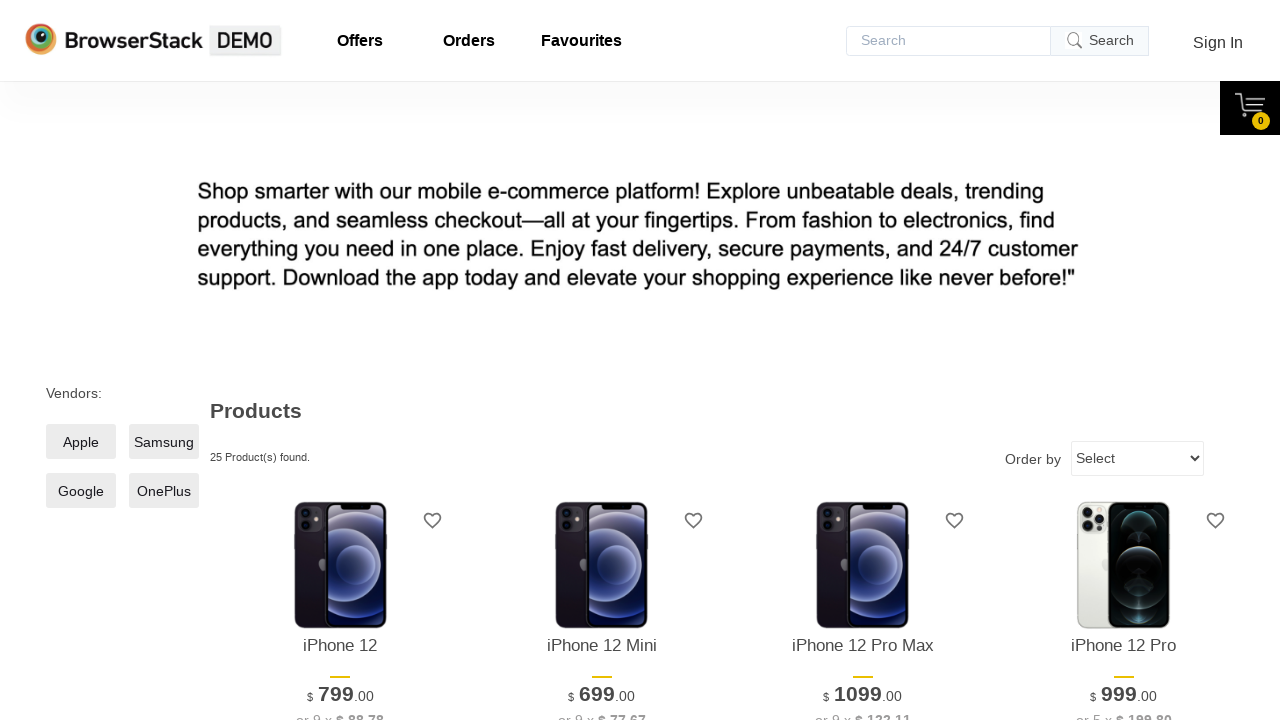

Product element (iPhone 12) became visible
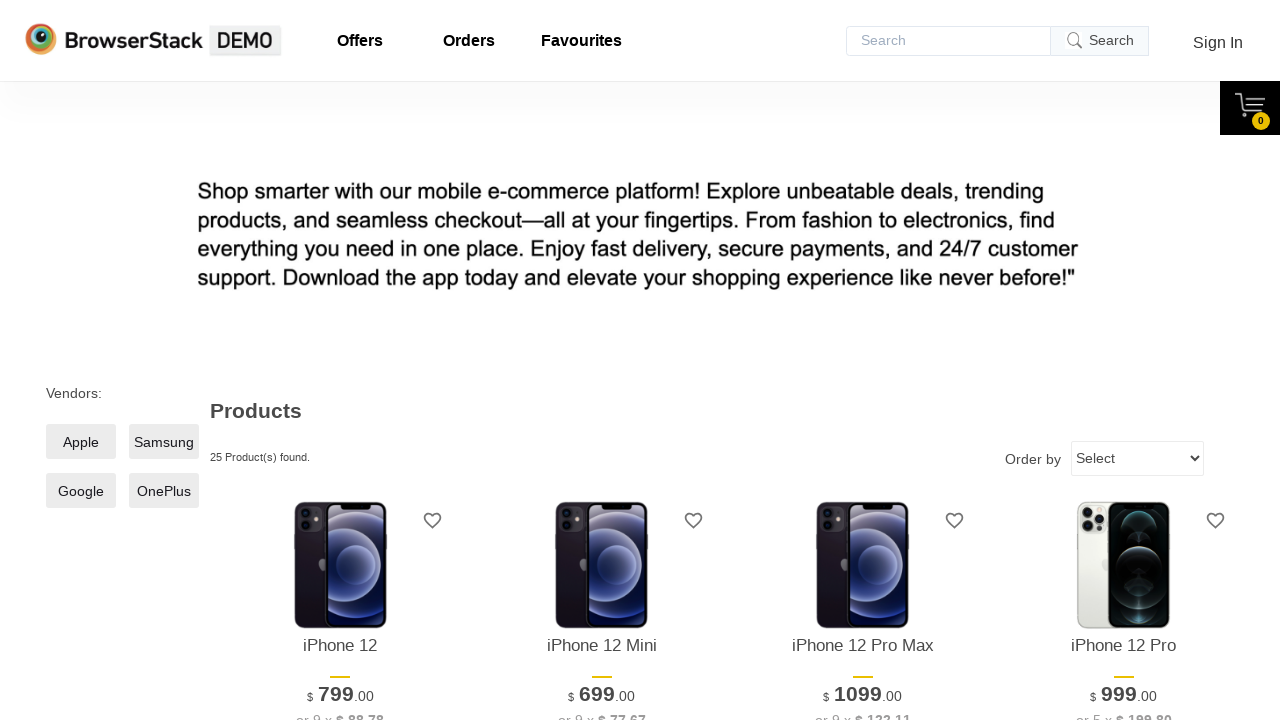

Retrieved product name from page: 'iPhone 12'
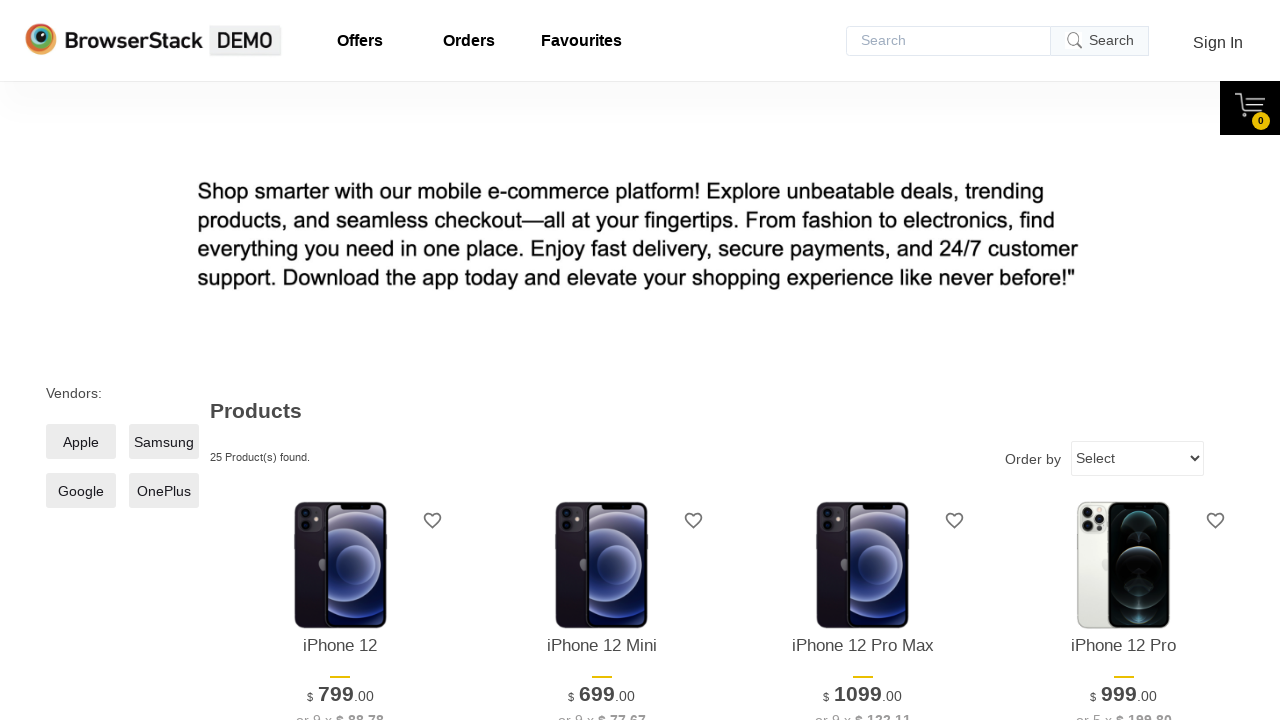

Clicked 'Add to cart' button for the first product at (340, 361) on xpath=//*[@id="1"]/div[4]
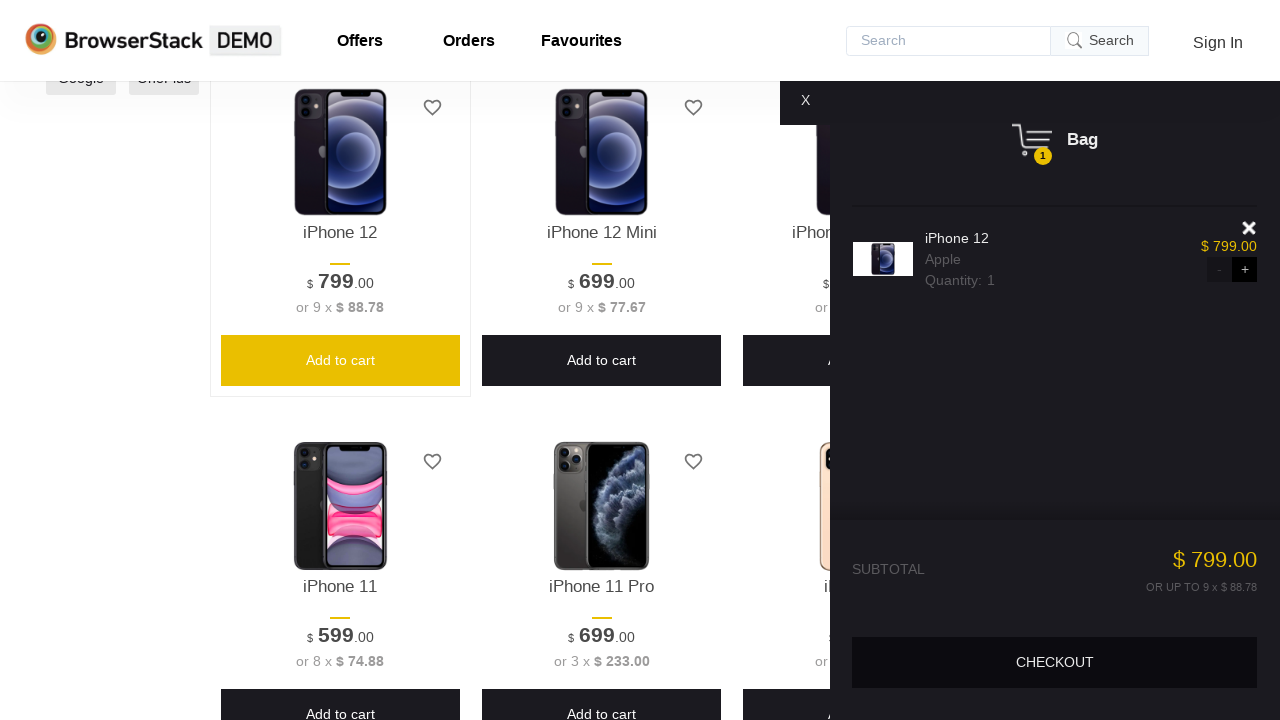

Cart panel appeared
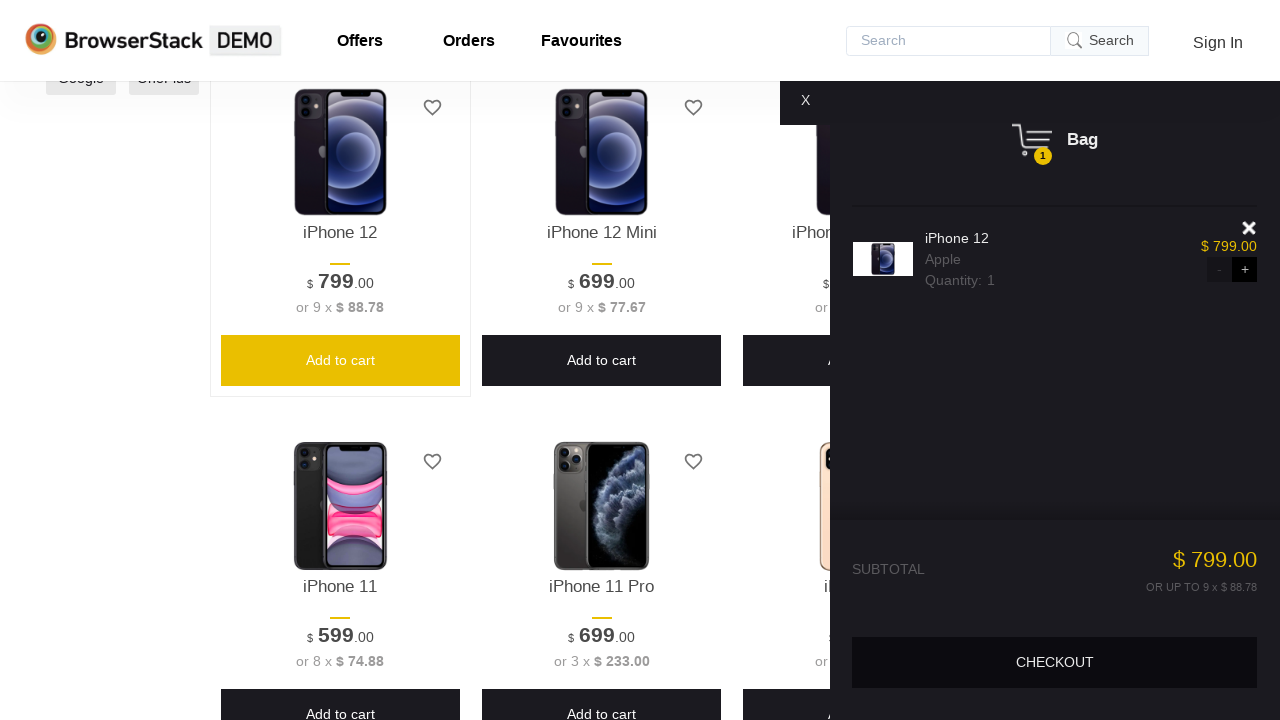

Product name element in cart became visible
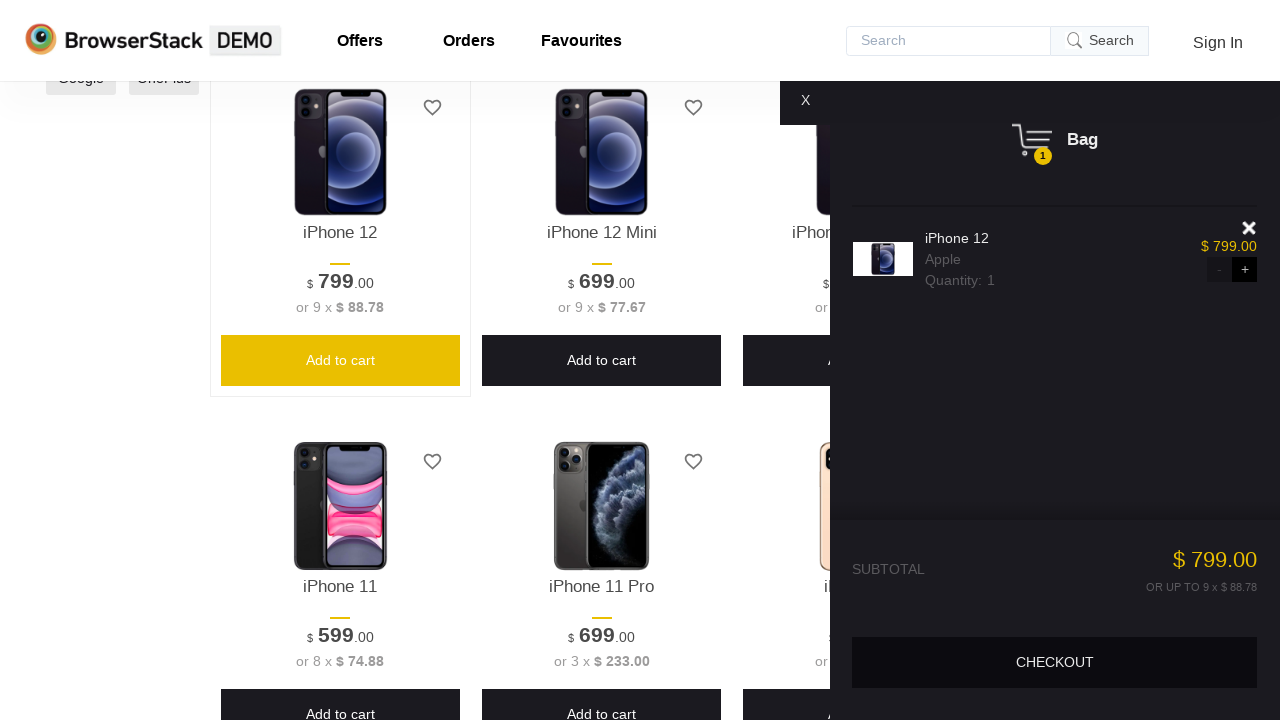

Retrieved product name from cart: 'iPhone 12'
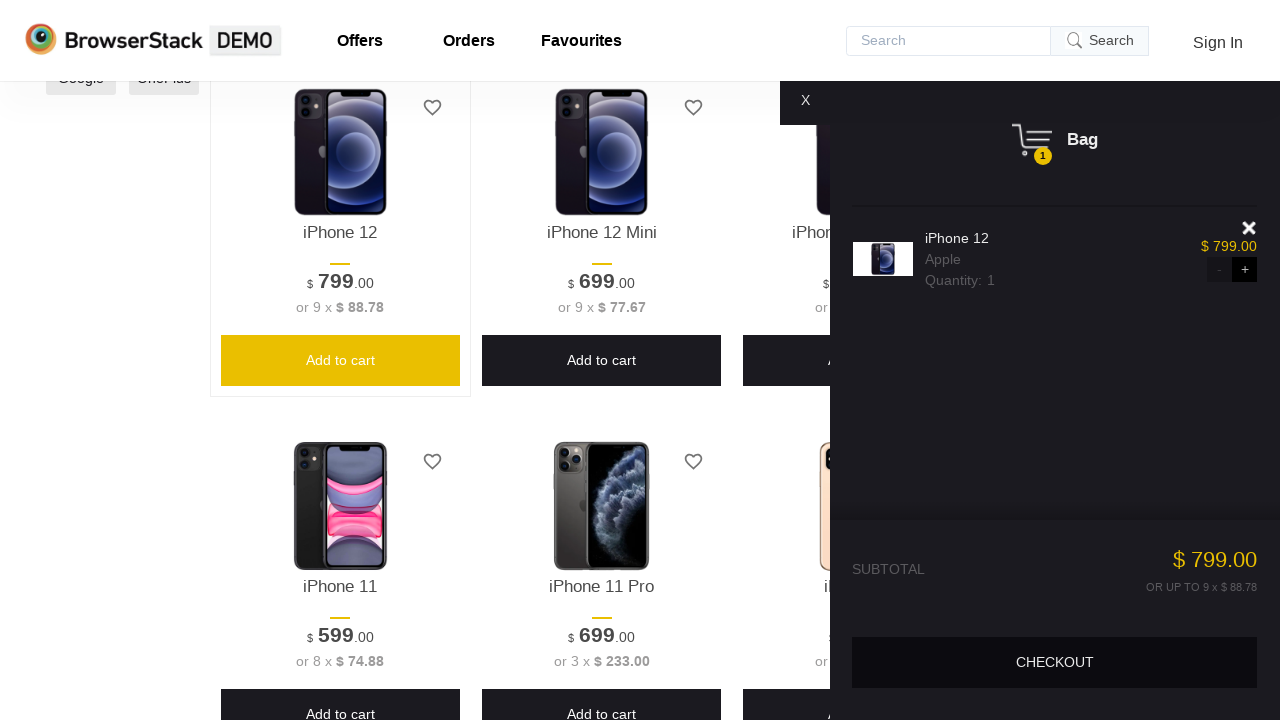

Verified product was added correctly - 'iPhone 12' matches cart item
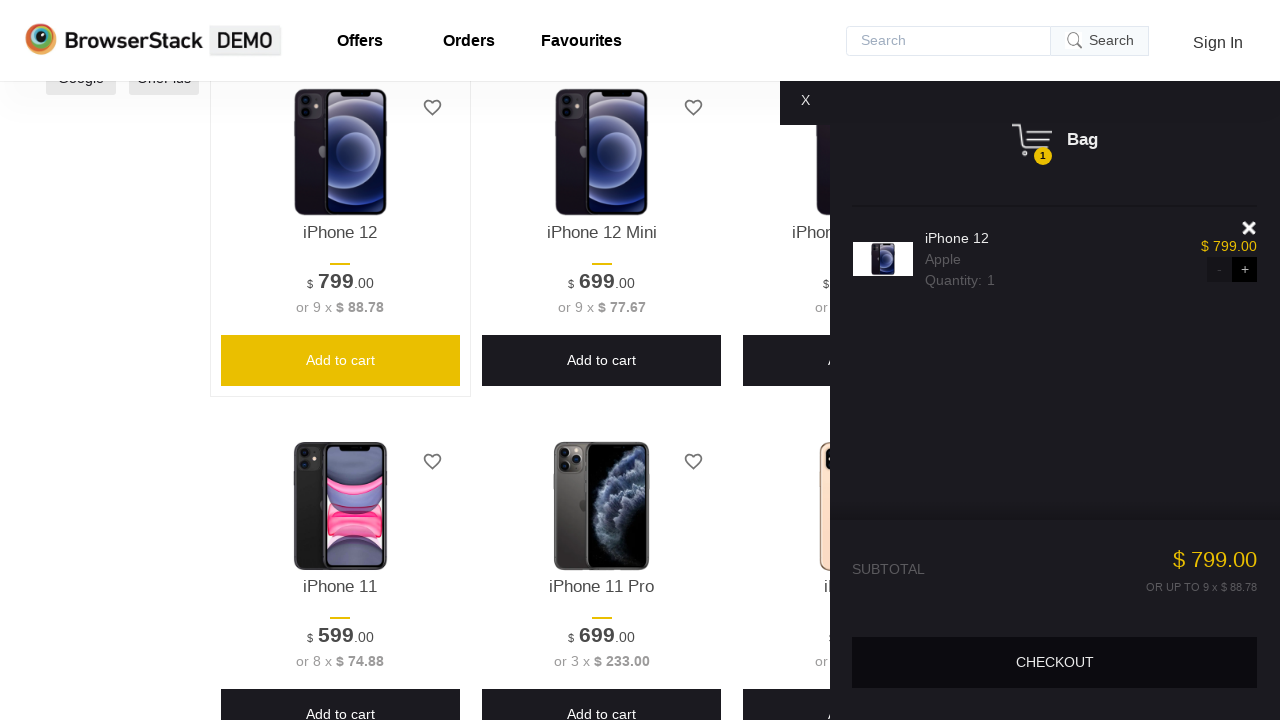

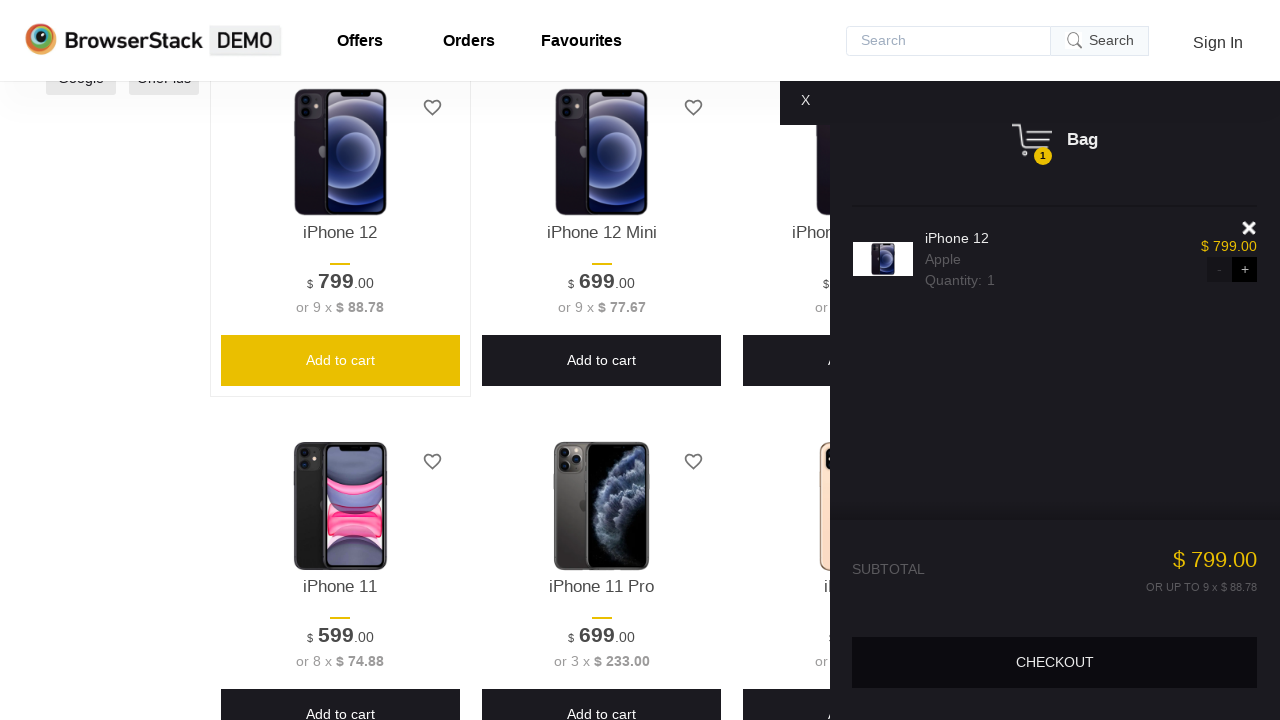